Tests multi-window/tab handling by clicking a button that opens a new tab, switching to the child window to fill an email field, and then switching back to the parent window.

Starting URL: https://skpatro.github.io/demo/links/

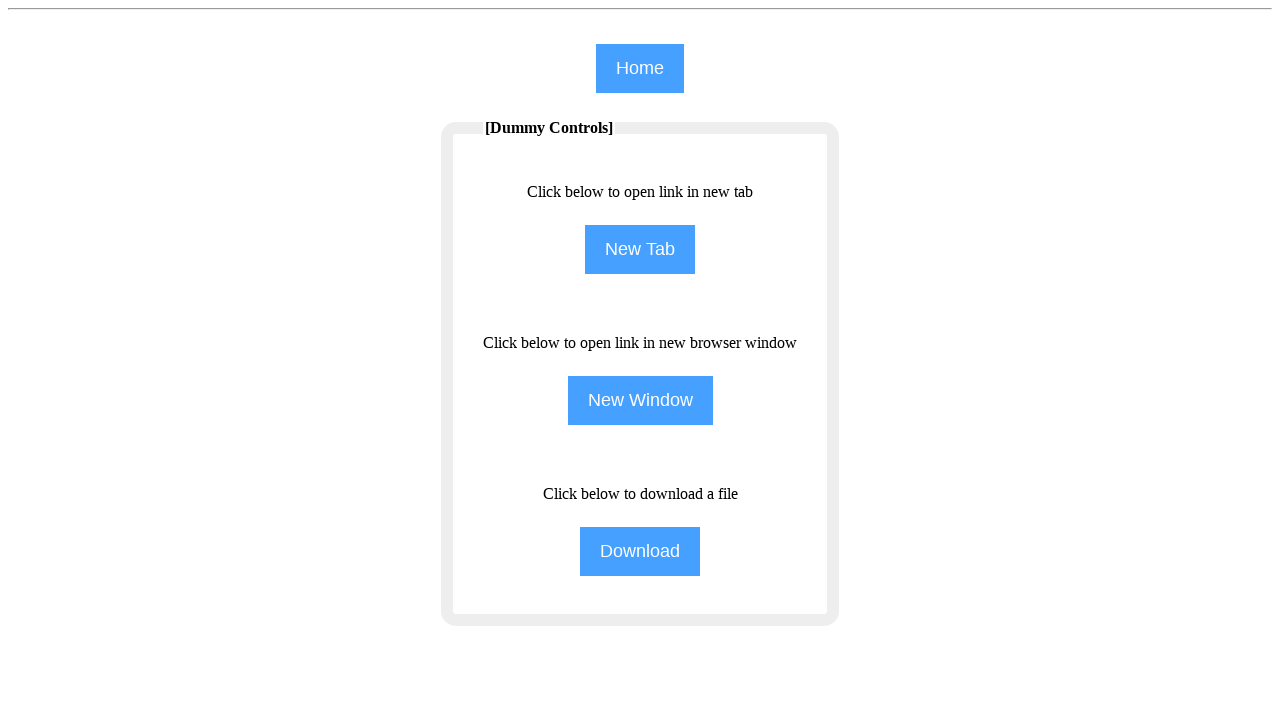

Clicked button to open new tab at (640, 250) on input[name='NewTab']
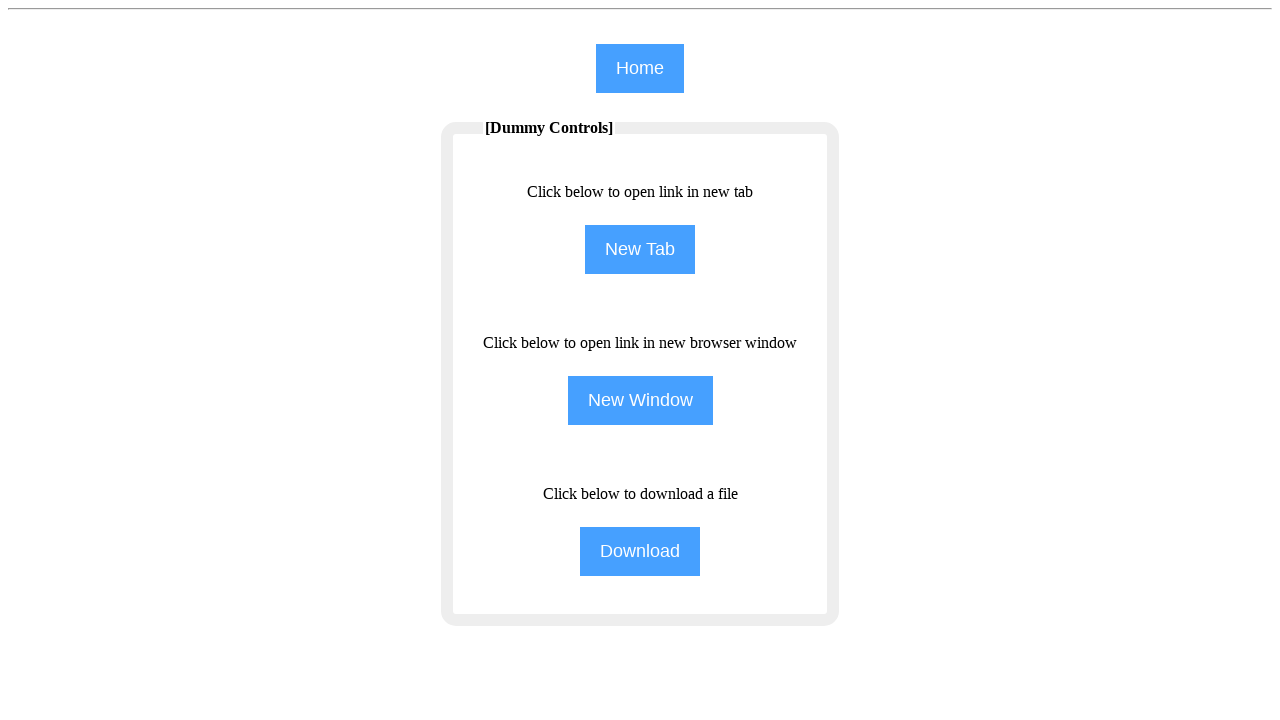

Child window/tab opened and captured
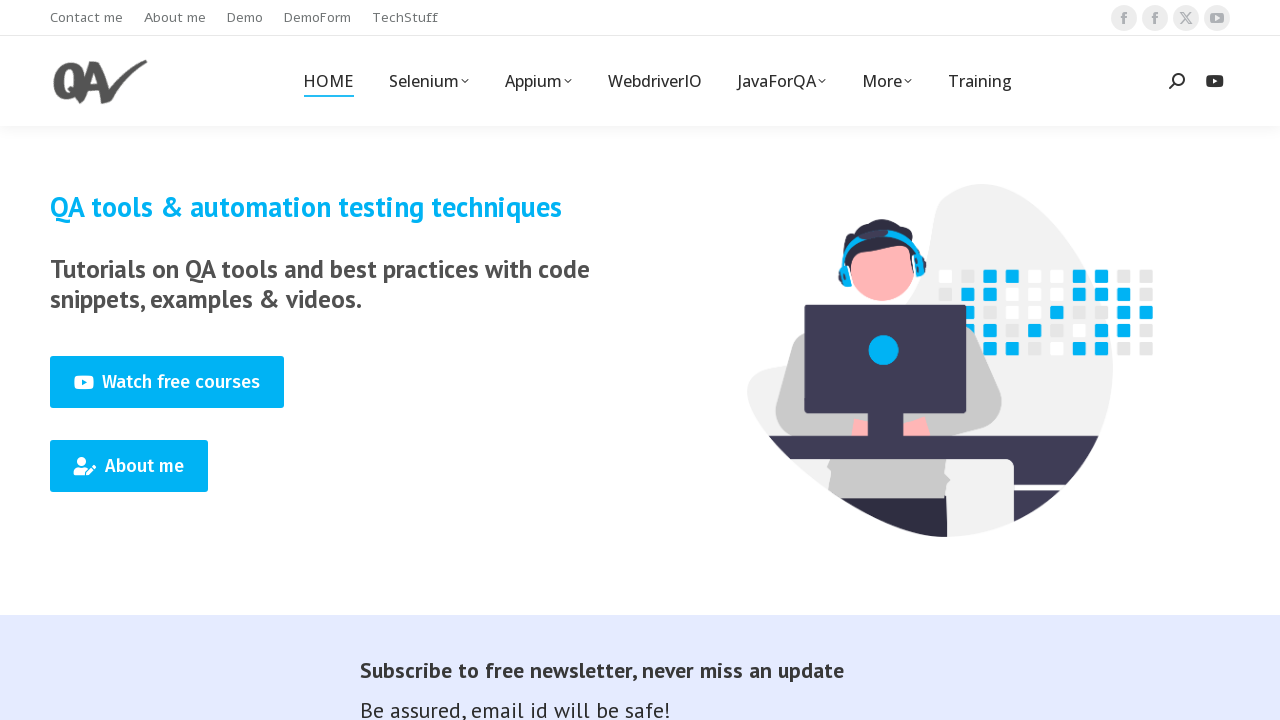

Child window page fully loaded
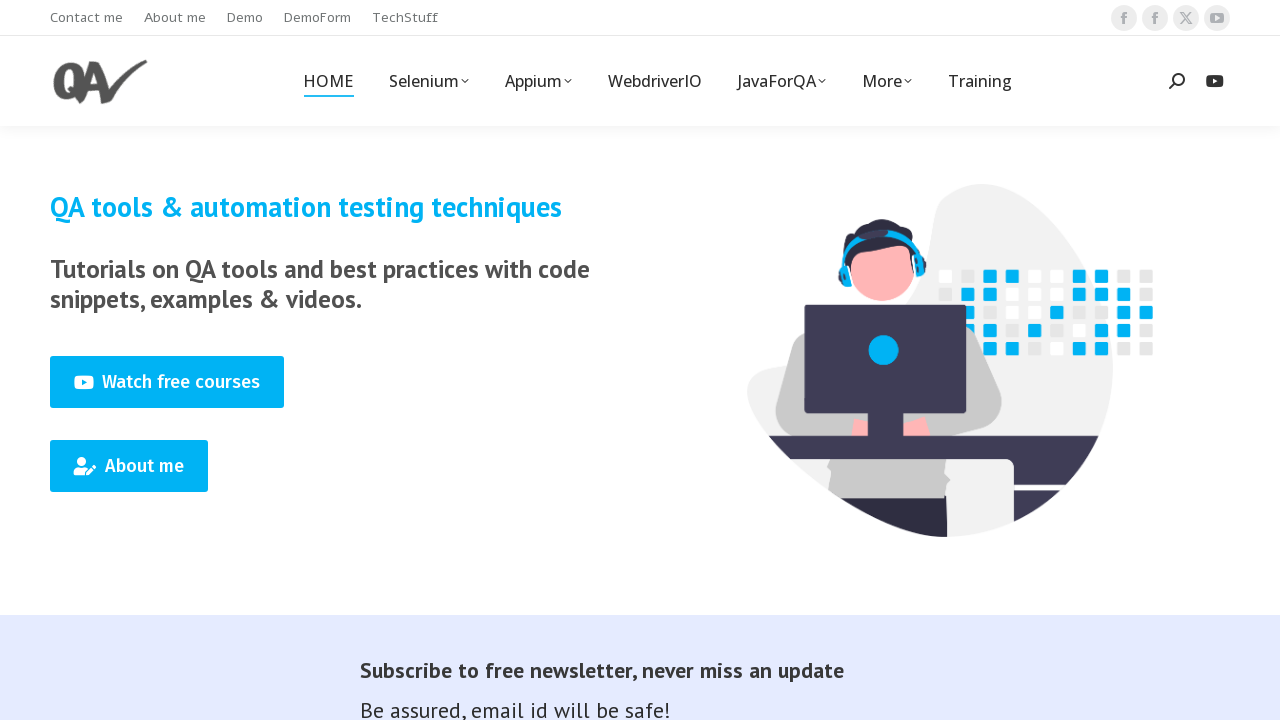

Filled email field in child window with 'TOPPERS' on (//input[@name='email'])[1]
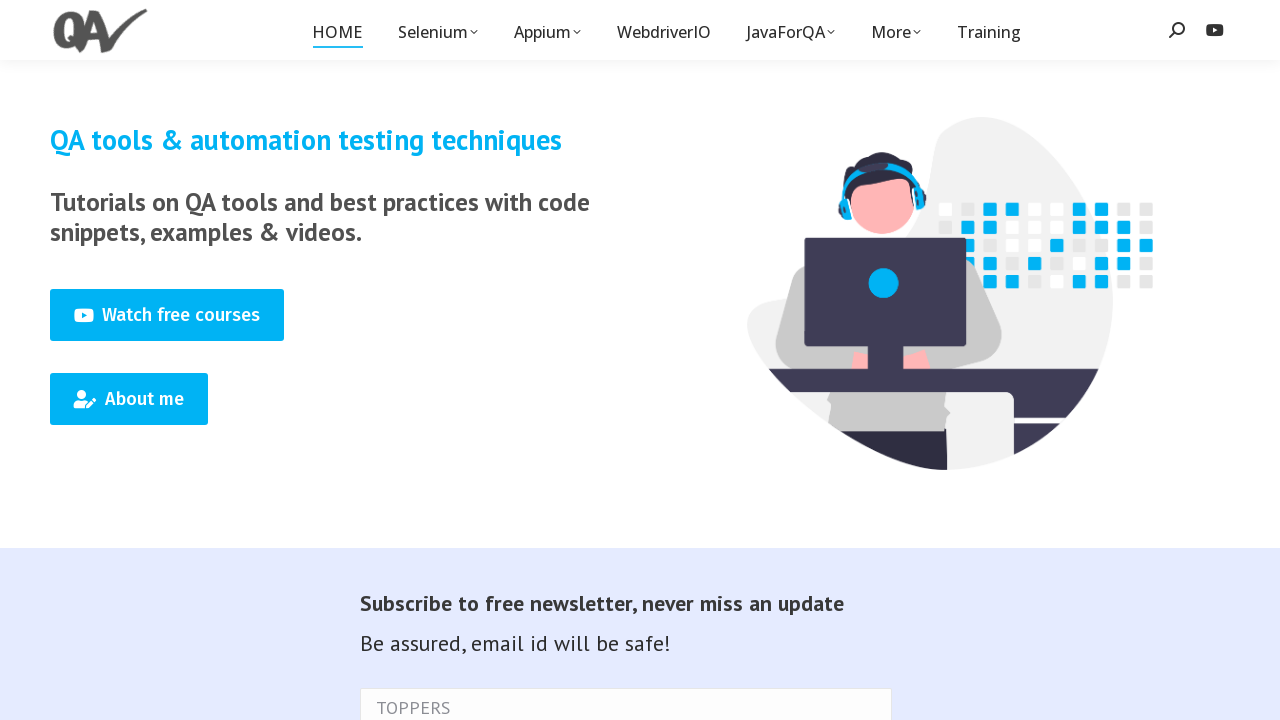

Waited 3 seconds
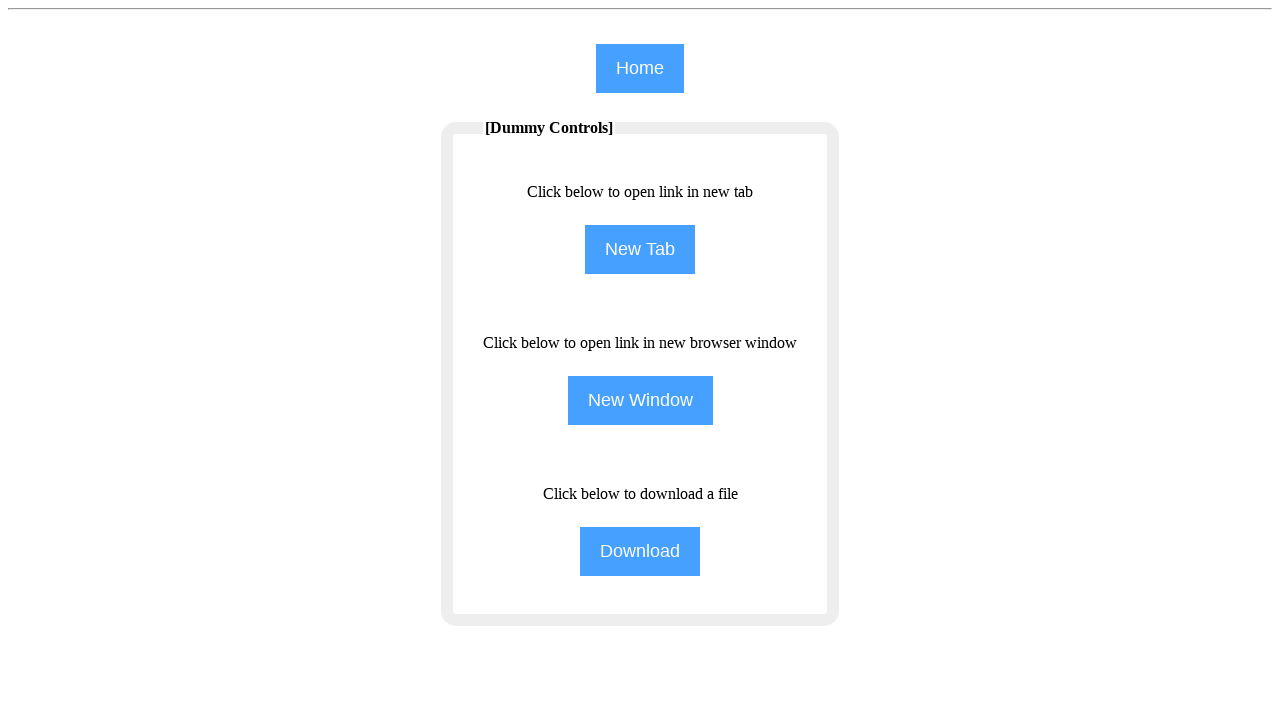

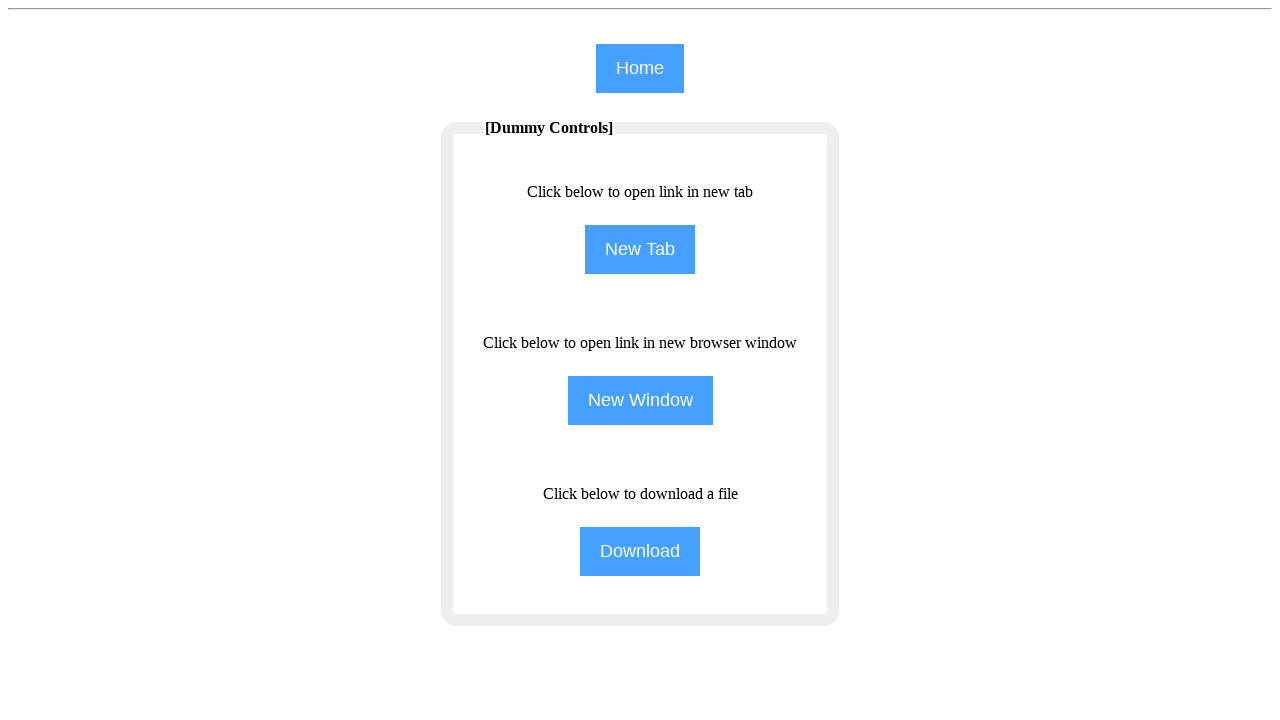